Tests the password strength meter on passwordmeter.com by entering sample passwords and verifying that score and complexity ratings are displayed.

Starting URL: https://passwordmeter.com/

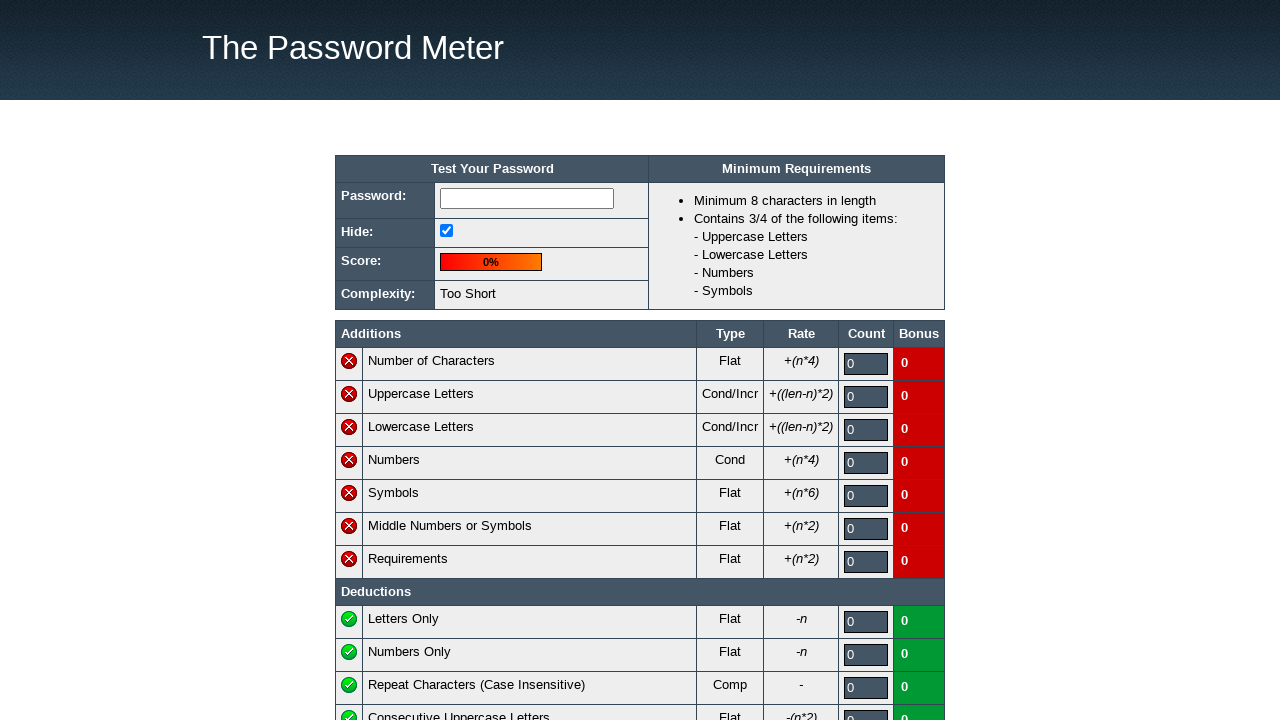

Password input field loaded on passwordmeter.com
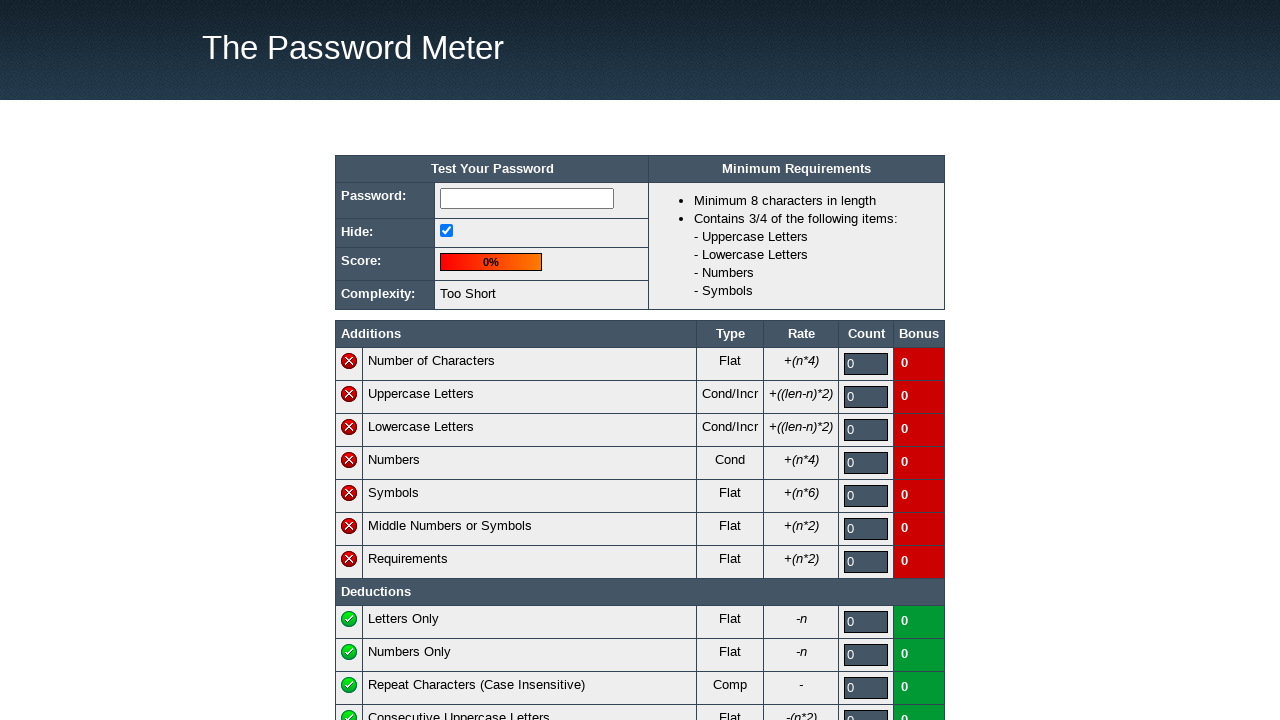

Located password input field
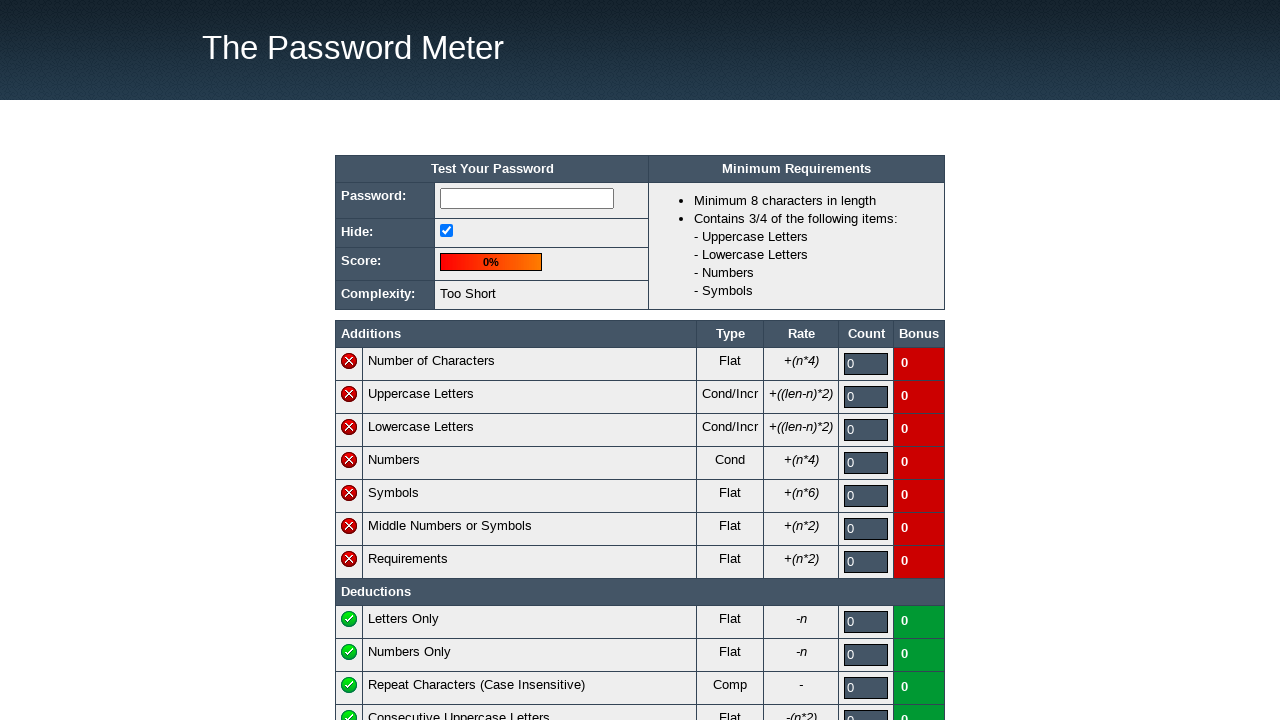

Entered test password 'qwerty' into password field on input[type='password']
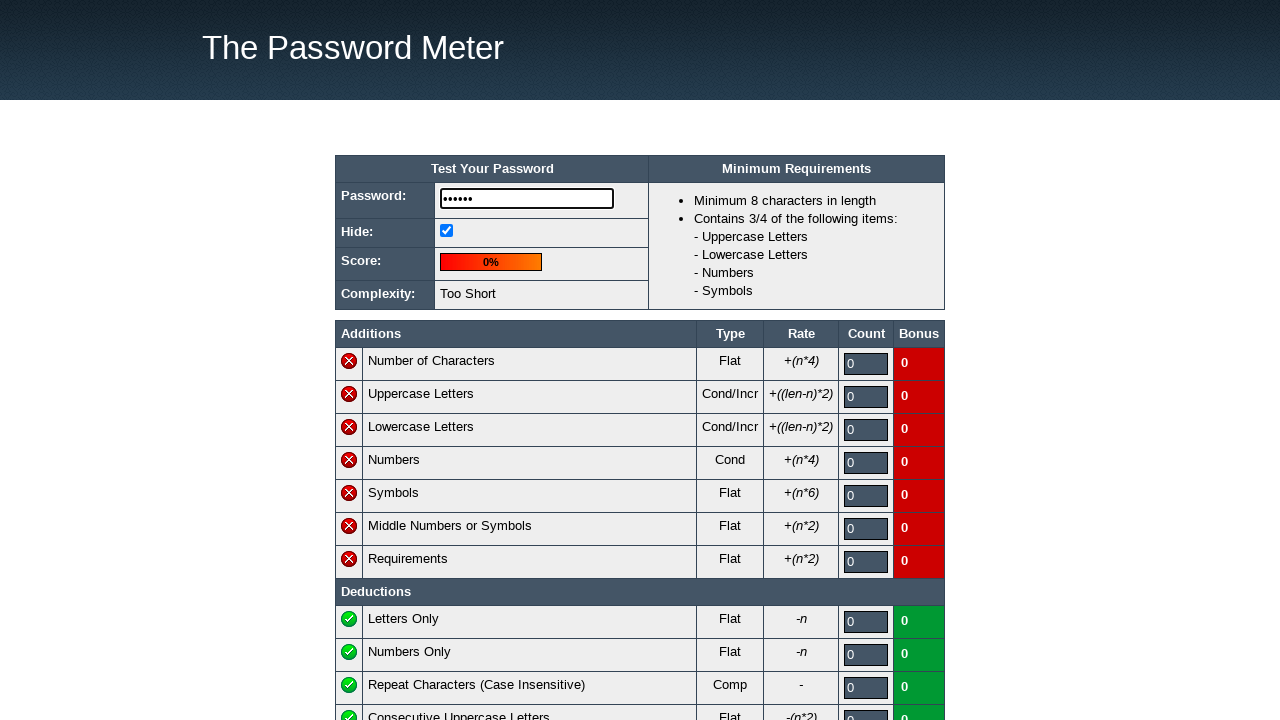

Password strength score displayed for 'qwerty'
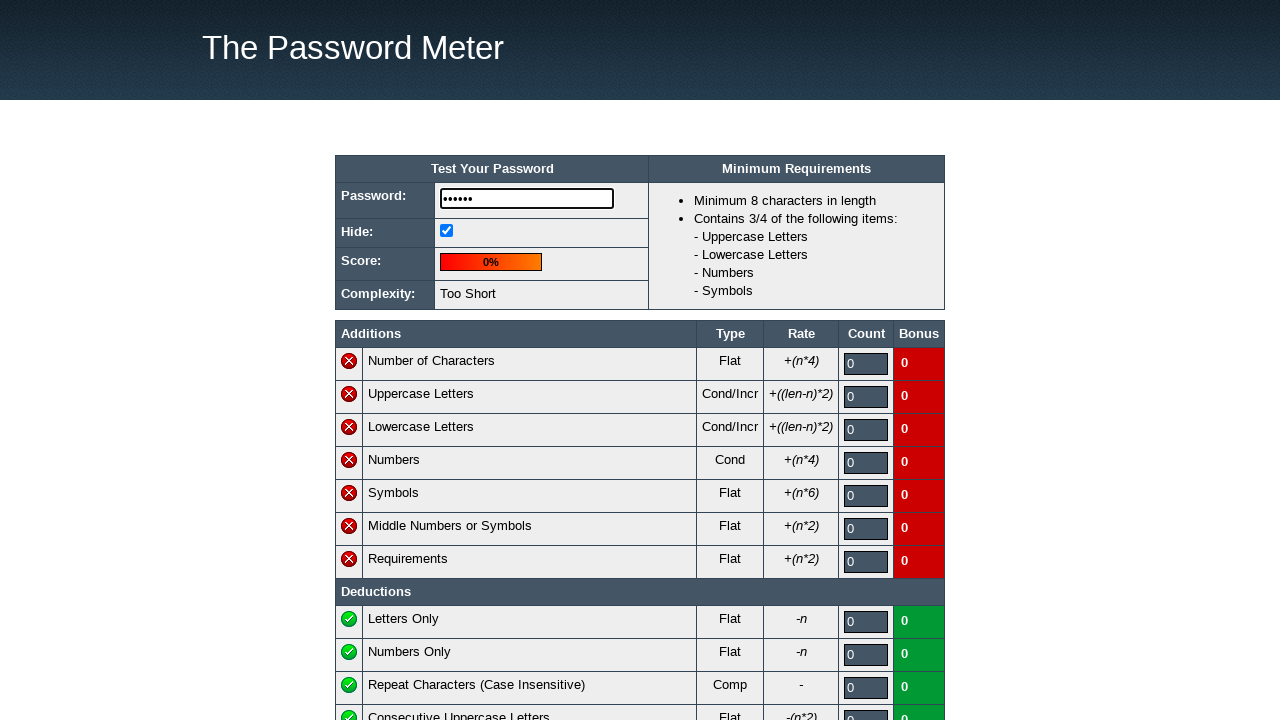

Complexity rating displayed for 'qwerty'
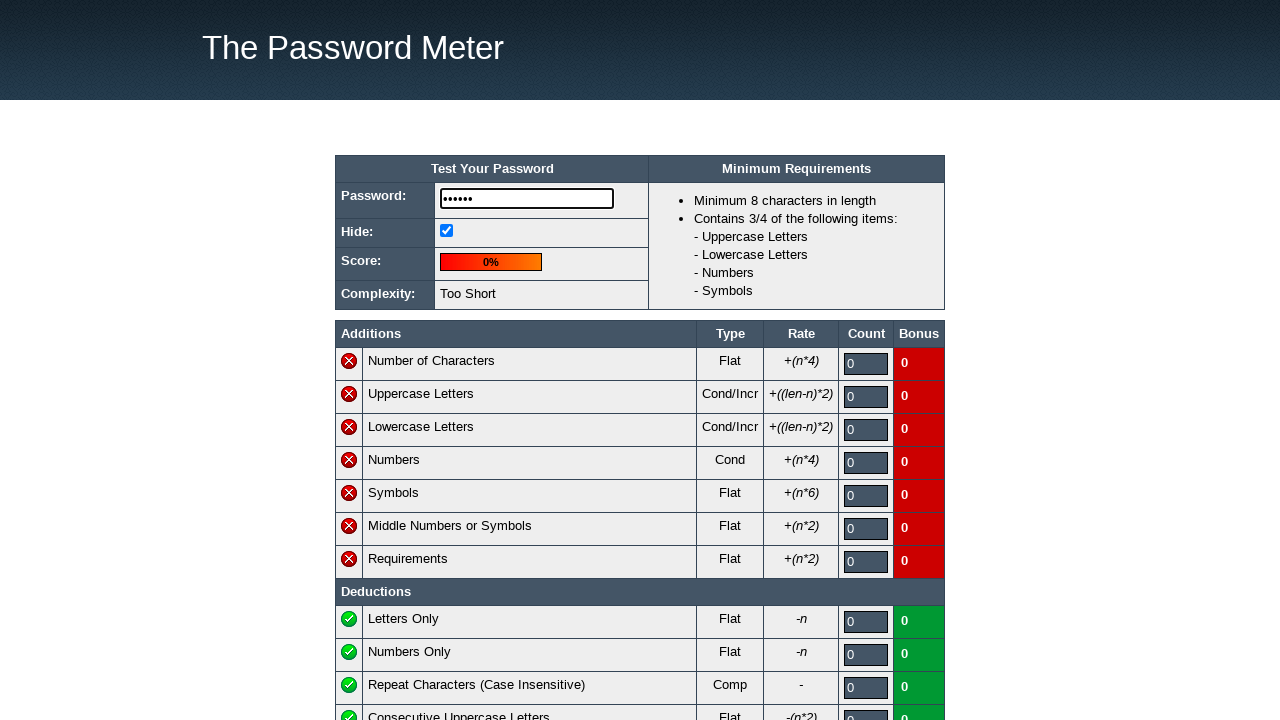

Cleared password field after testing 'qwerty' on input[type='password']
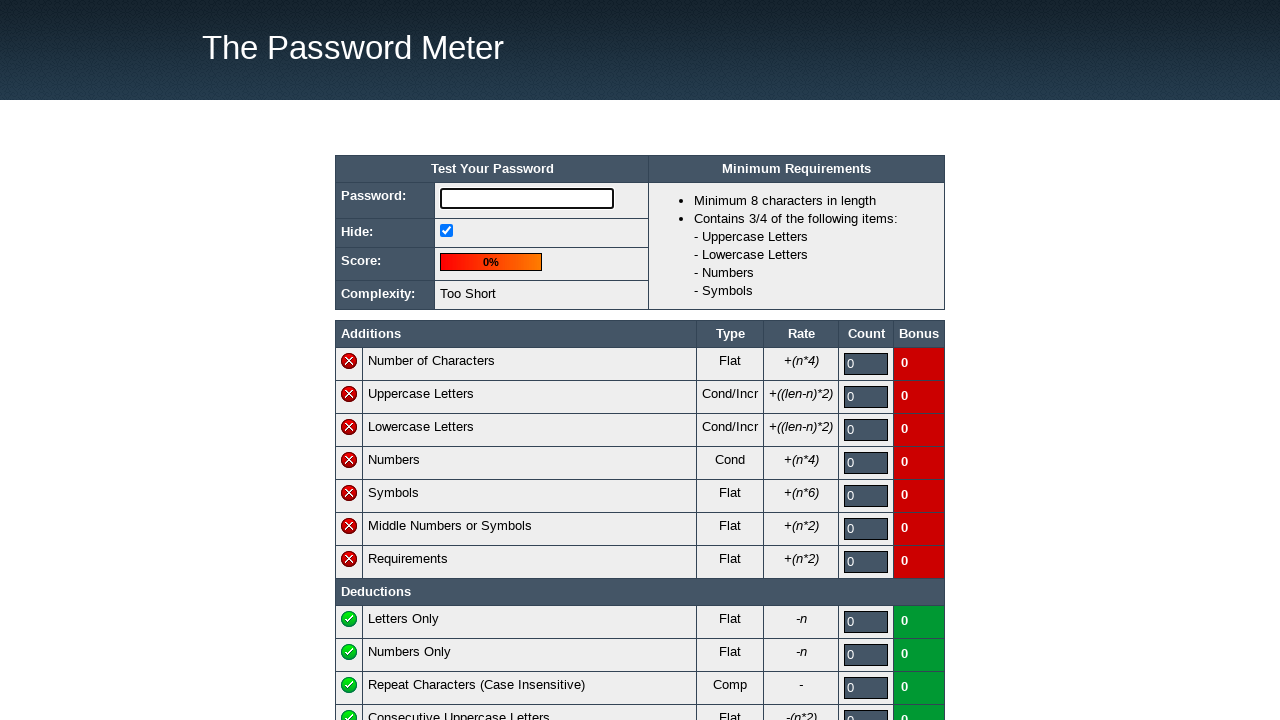

Entered test password 'MyP@ssw0rd!' into password field on input[type='password']
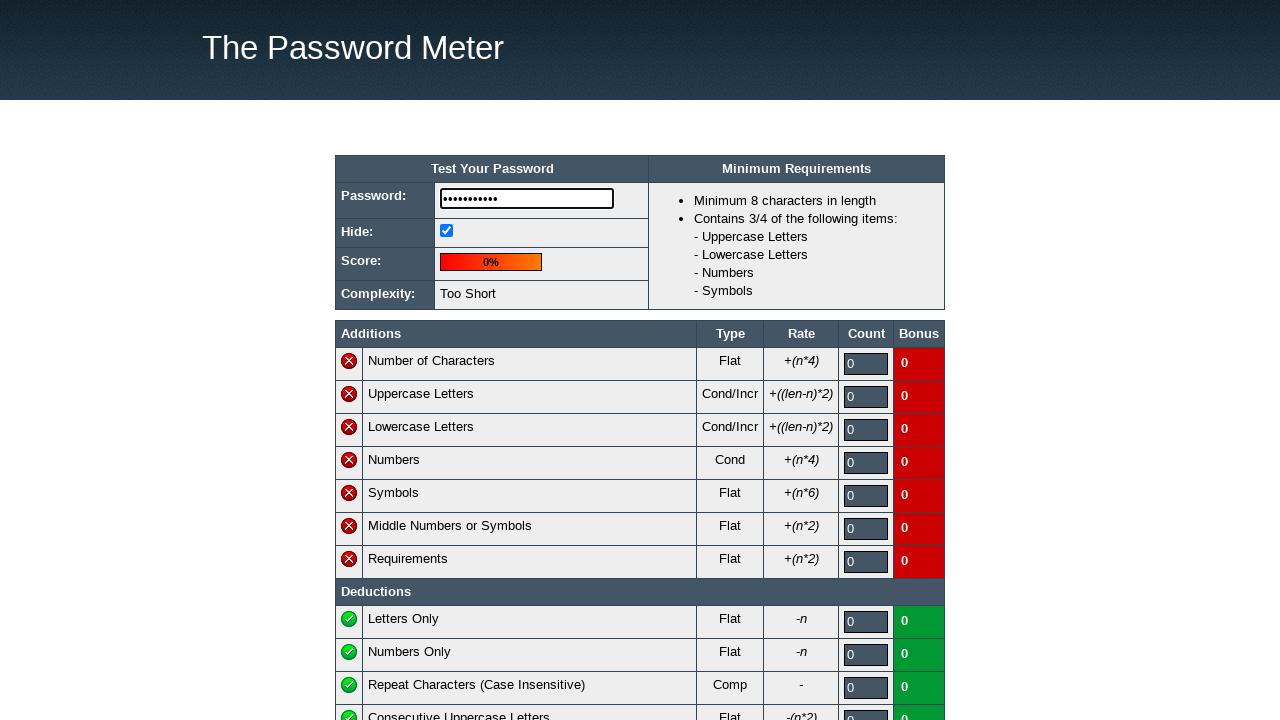

Password strength score displayed for 'MyP@ssw0rd!'
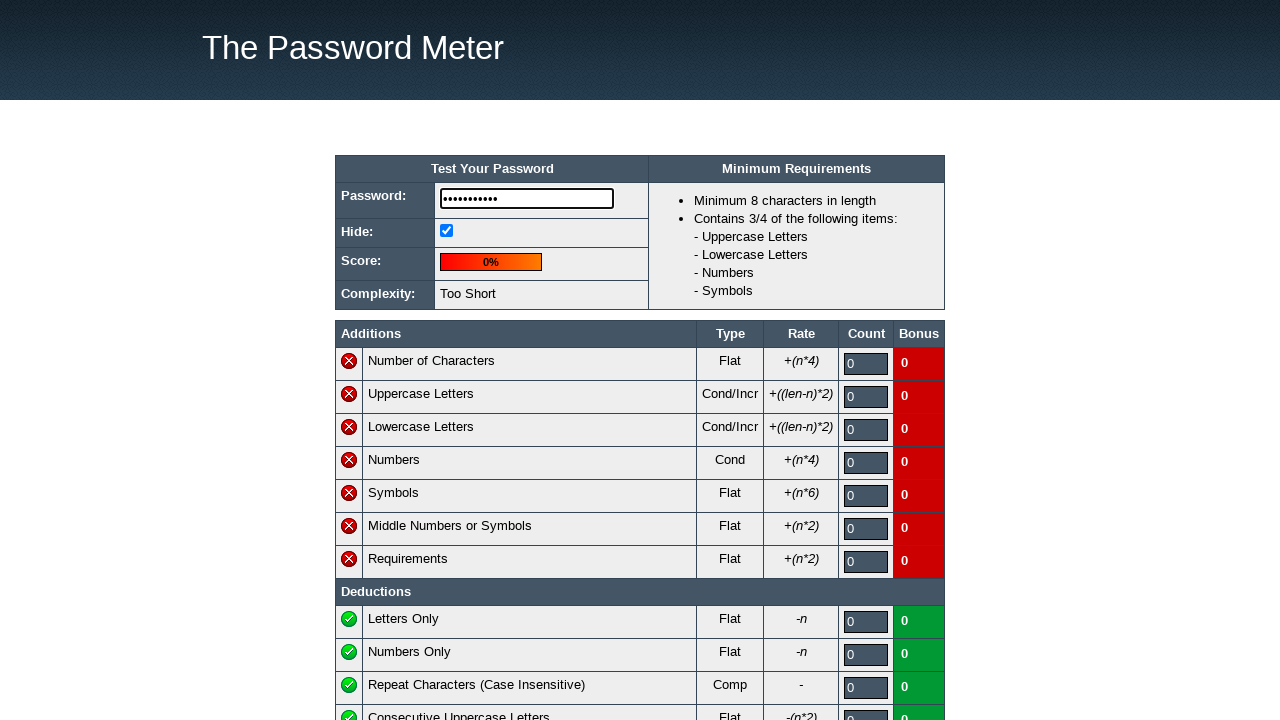

Complexity rating displayed for 'MyP@ssw0rd!'
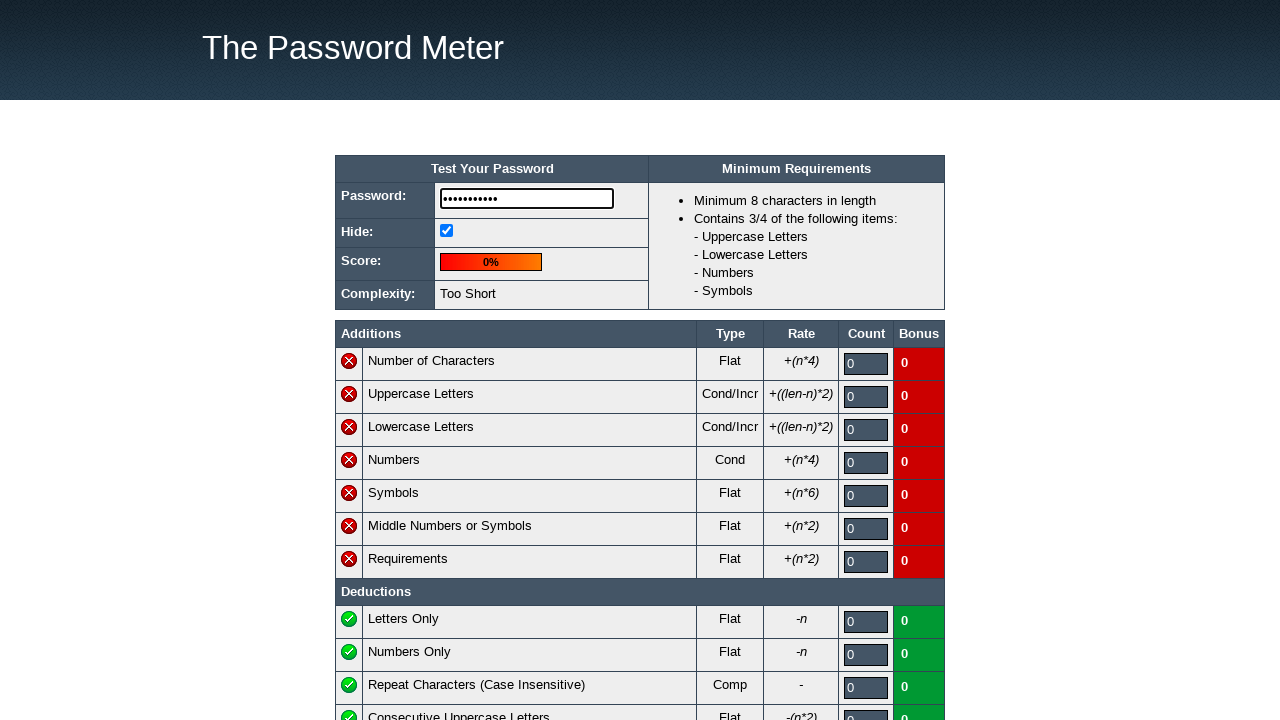

Cleared password field after testing 'MyP@ssw0rd!' on input[type='password']
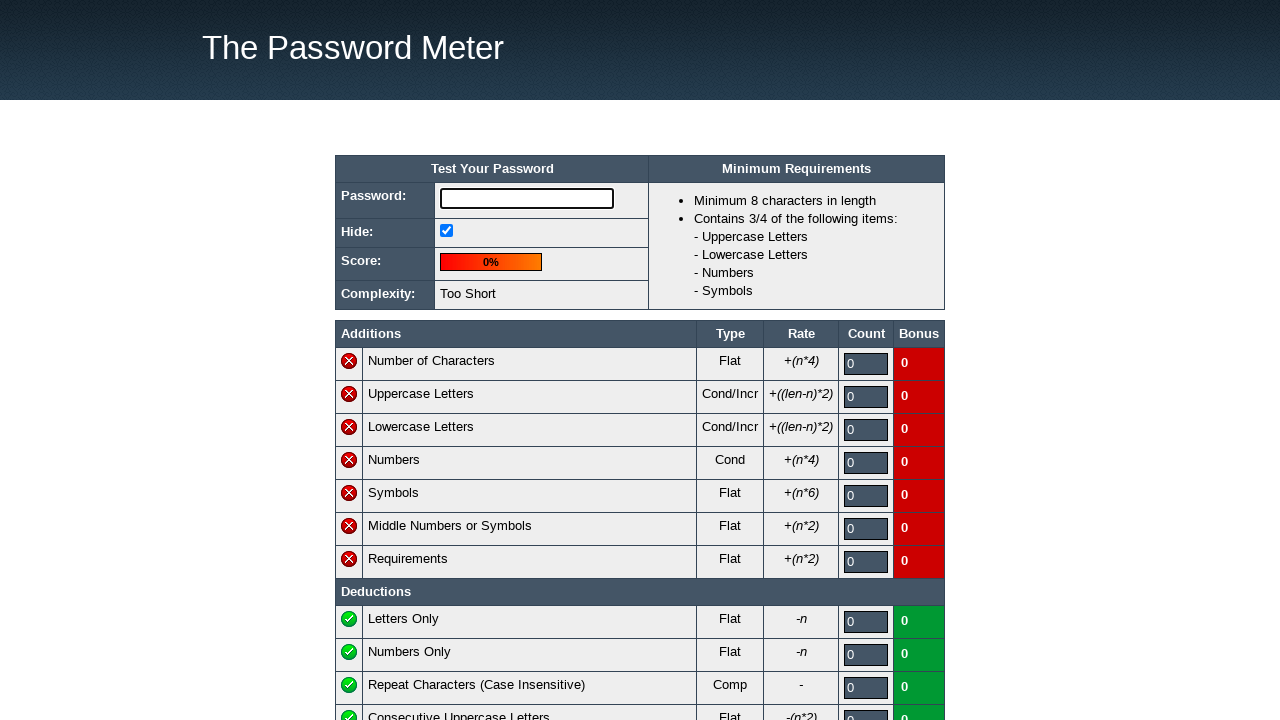

Entered test password 'X9#kL2$mN' into password field on input[type='password']
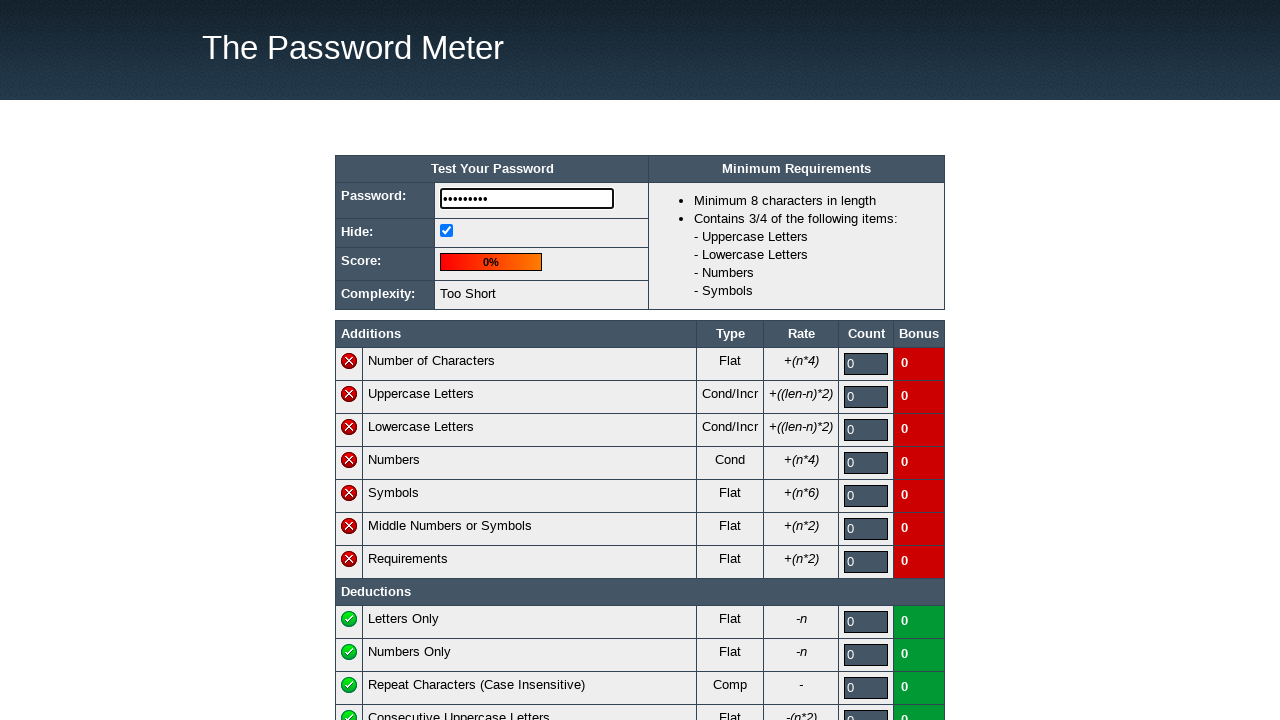

Password strength score displayed for 'X9#kL2$mN'
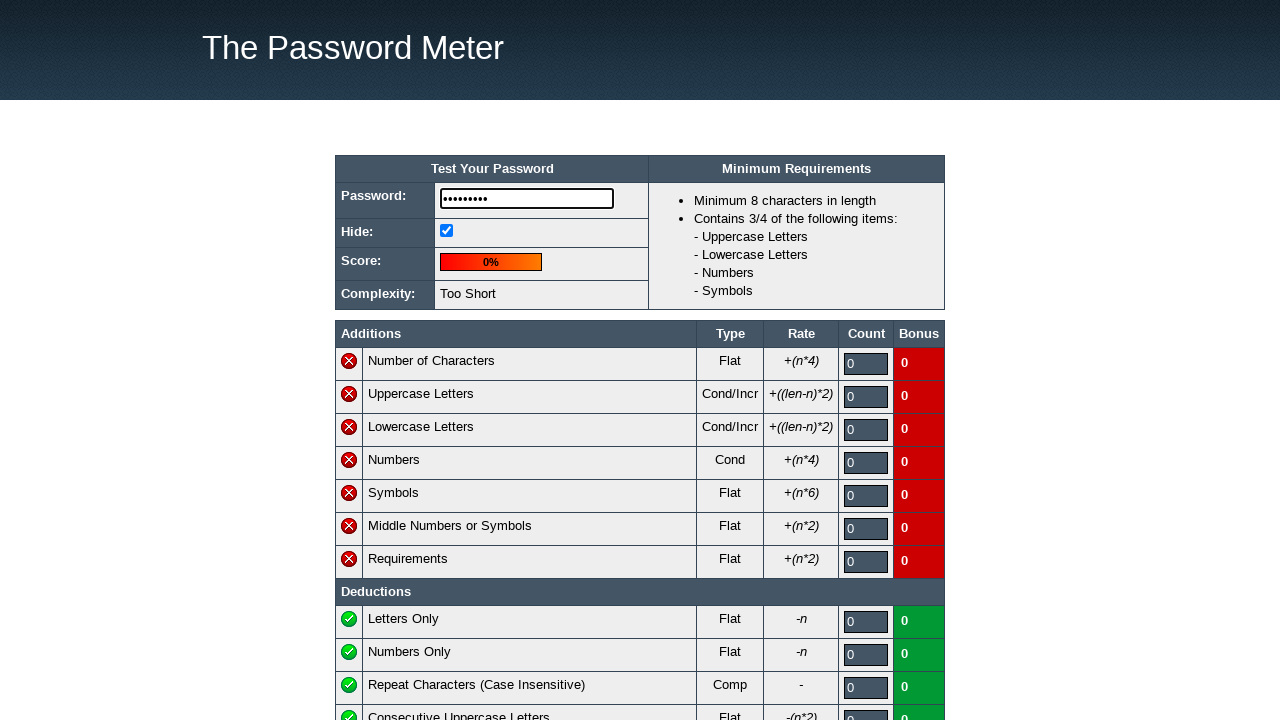

Complexity rating displayed for 'X9#kL2$mN'
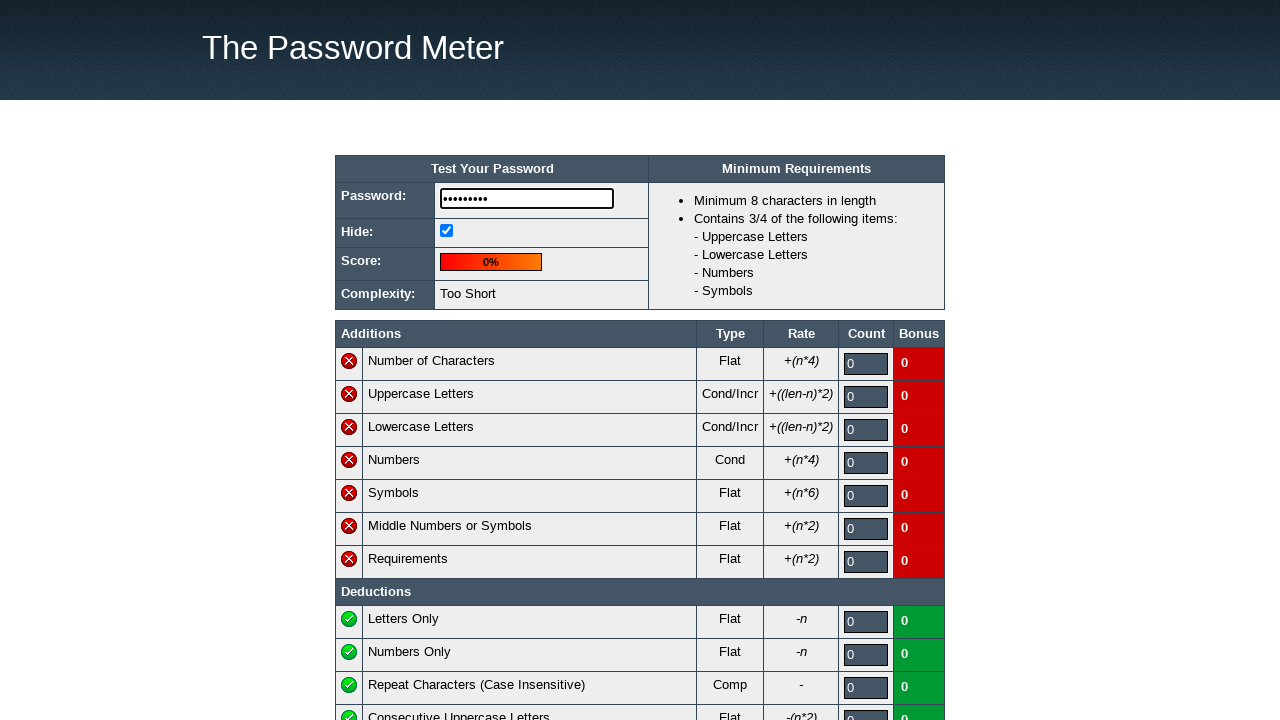

Cleared password field after testing 'X9#kL2$mN' on input[type='password']
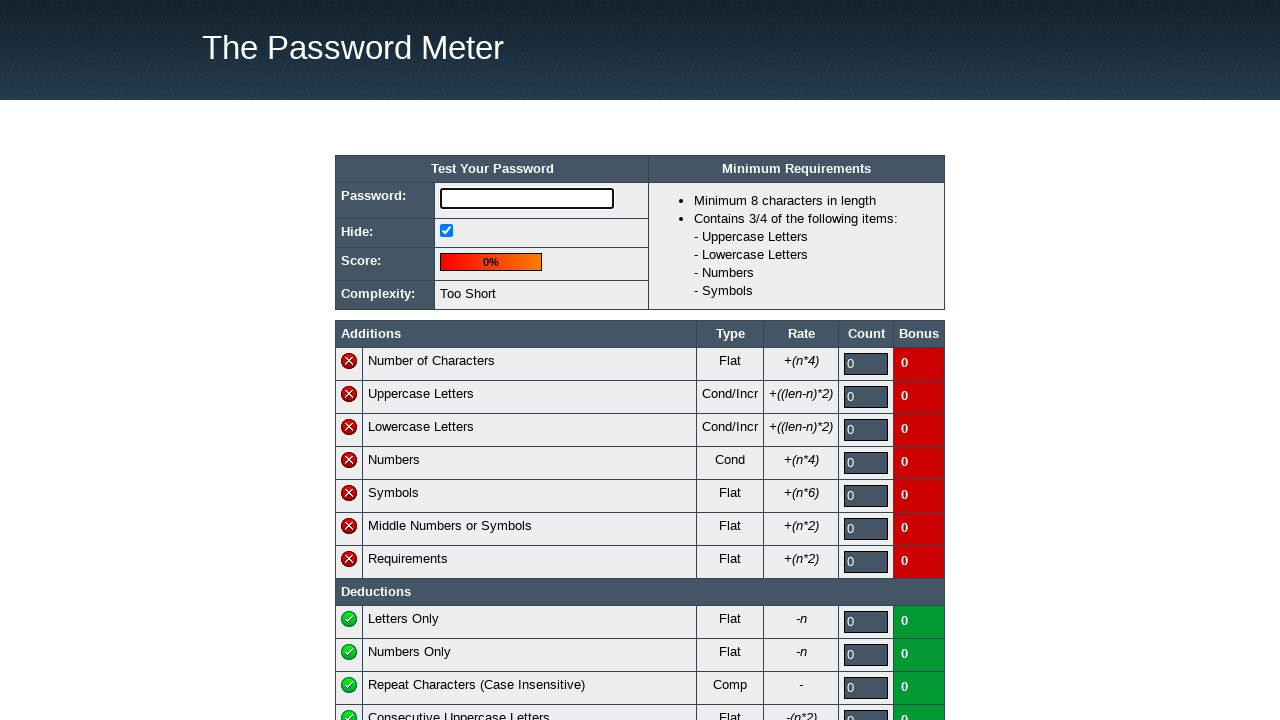

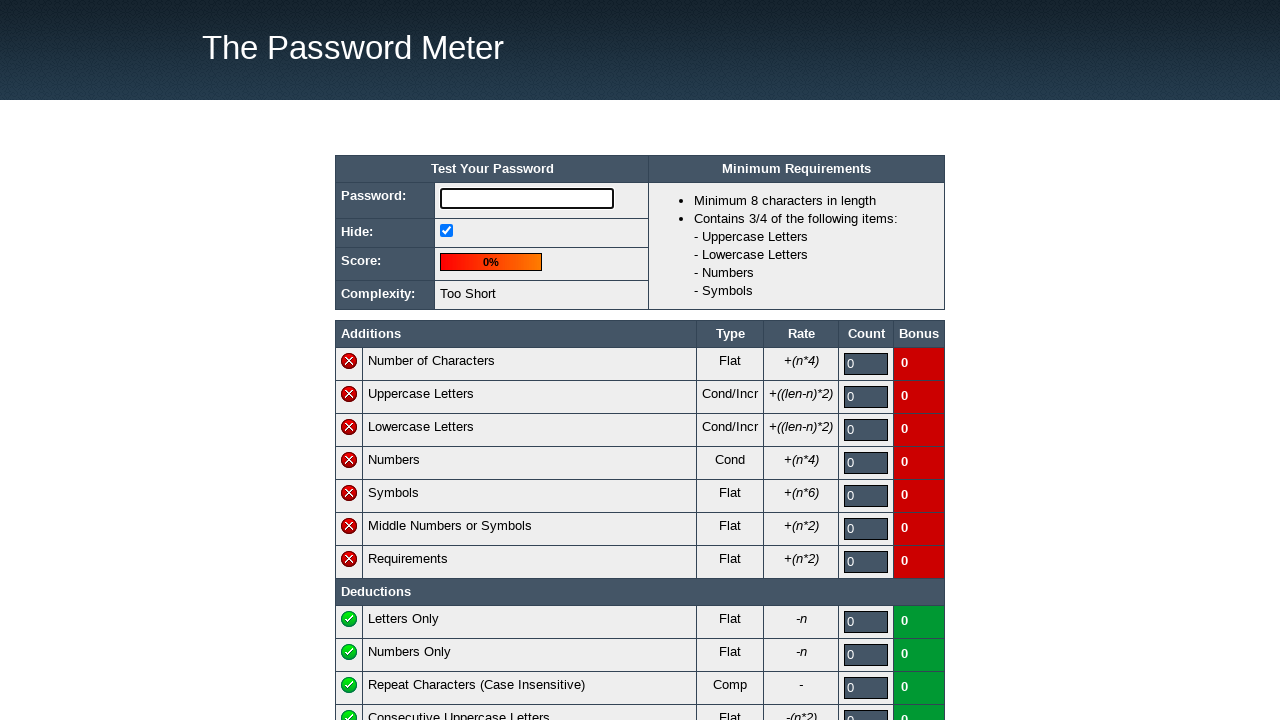